Tests product search functionality by searching for products containing 'ca', verifying search results, and adding specific products to cart including iterating through products to find and add Cashews

Starting URL: https://rahulshettyacademy.com/seleniumPractise/#/

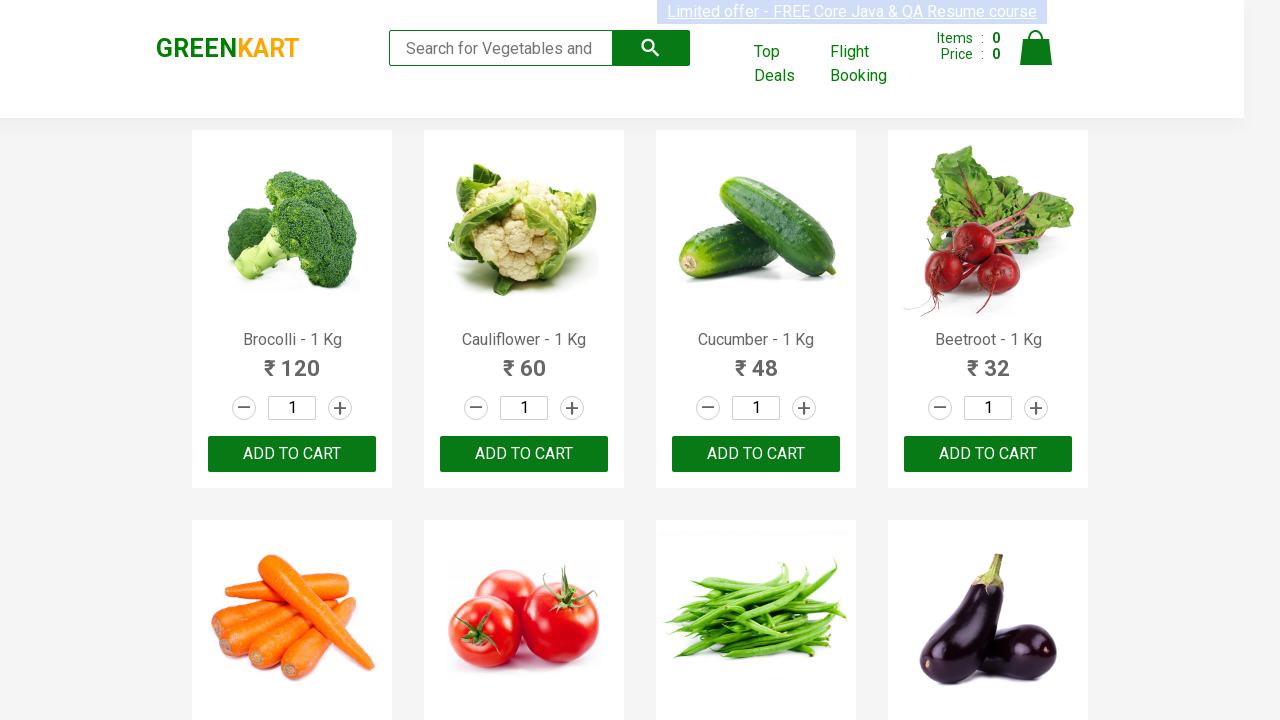

Filled search box with 'ca' to filter products on .search-keyword
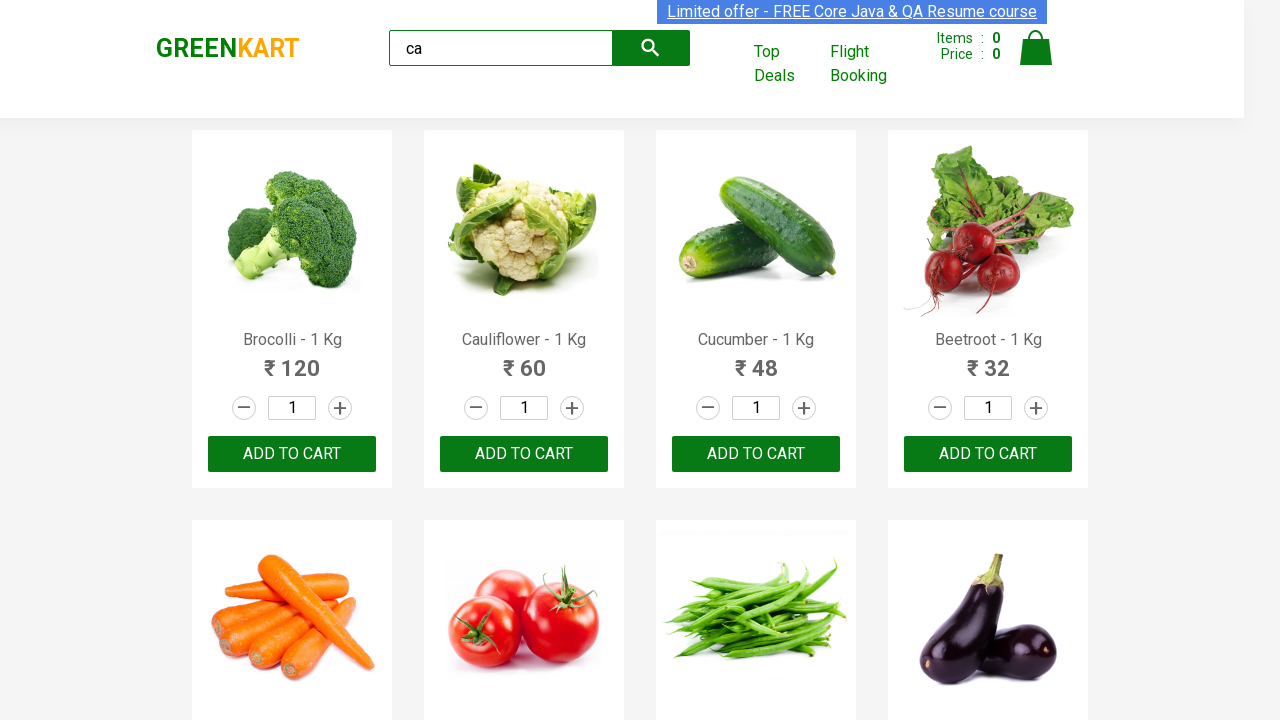

Waited 2 seconds for products to filter
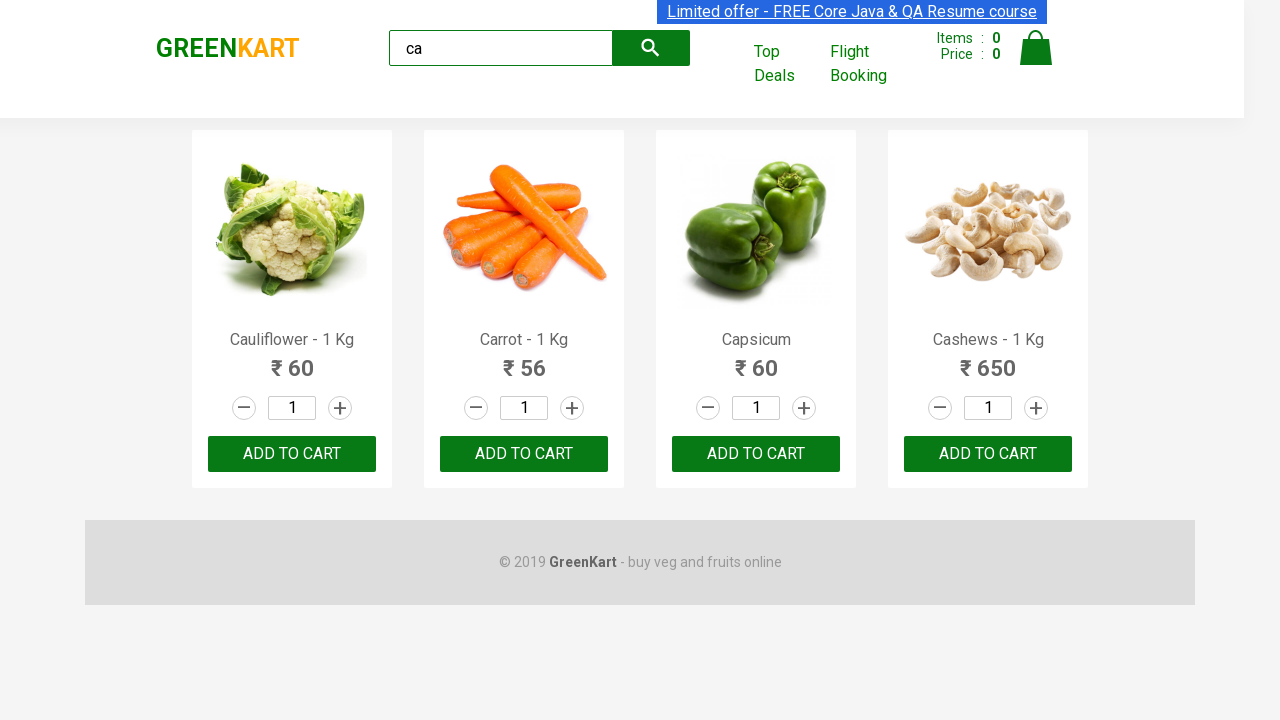

Verified visible products are present after search
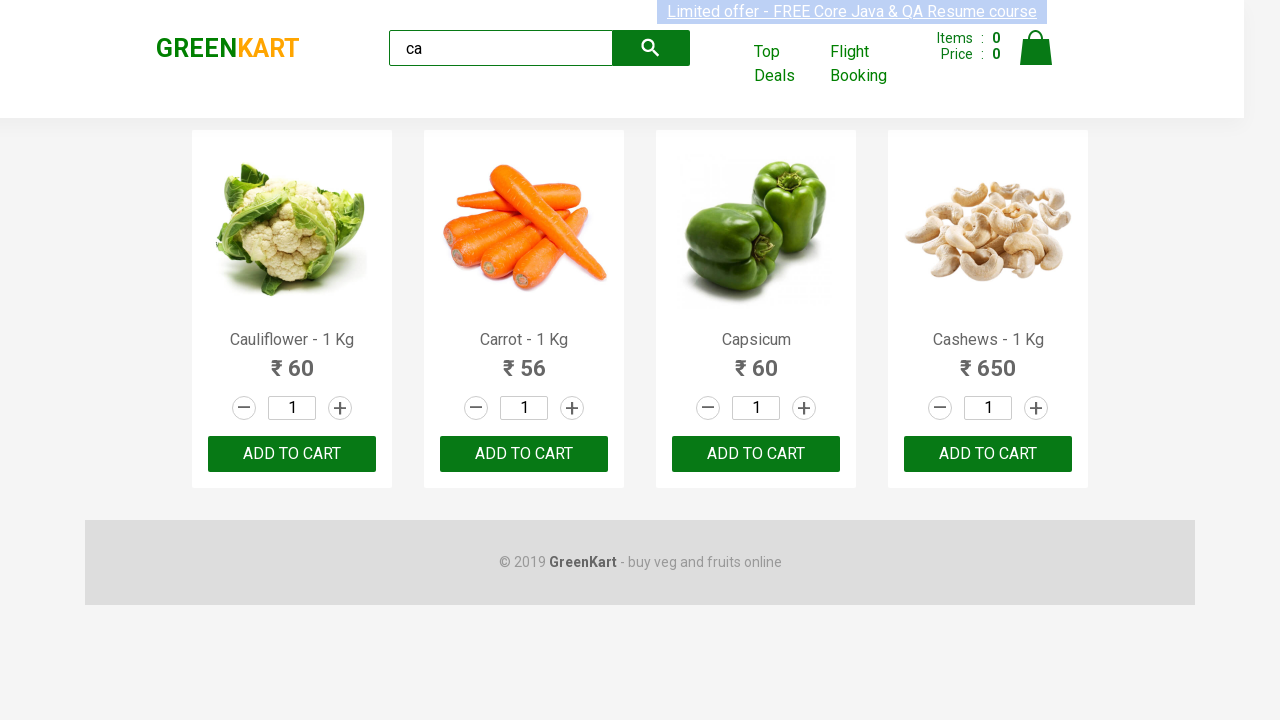

Clicked button on third visible product at (756, 454) on .product:visible >> nth=2 >> .product-action > button
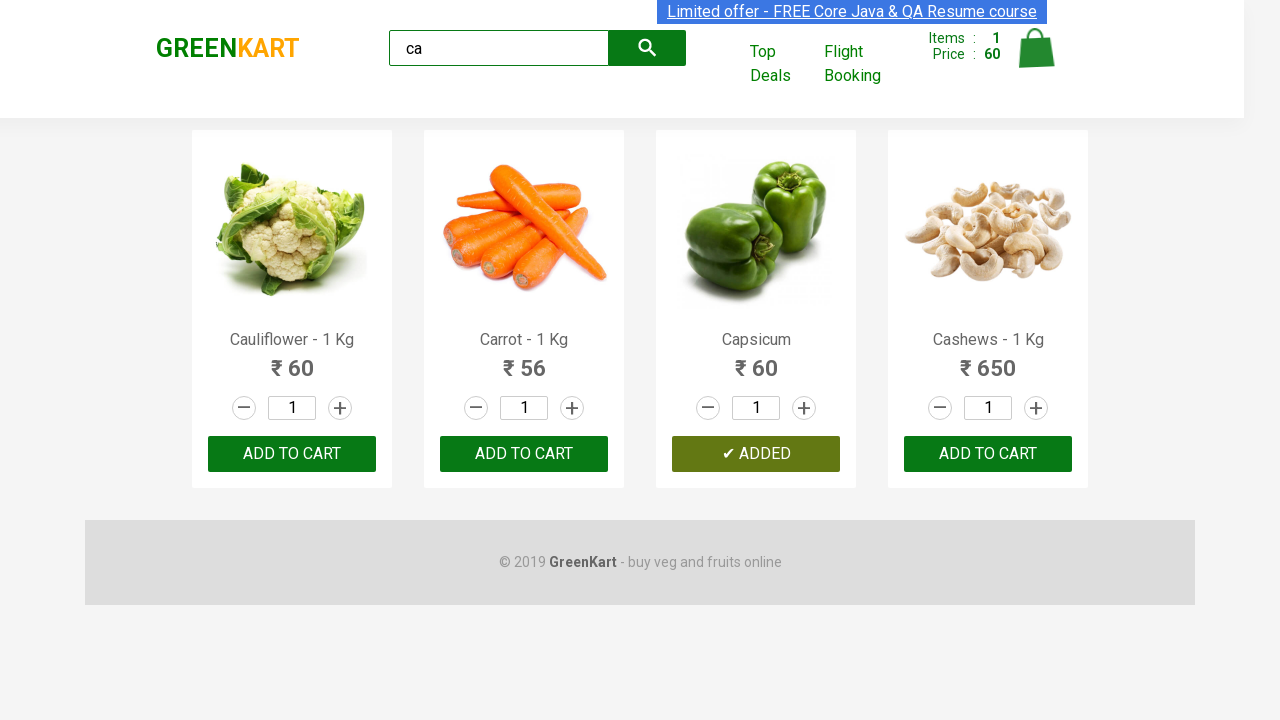

Clicked 'ADD TO CART' button on third product at (756, 454) on .products .product >> nth=2 >> internal:text="ADD TO CART"i
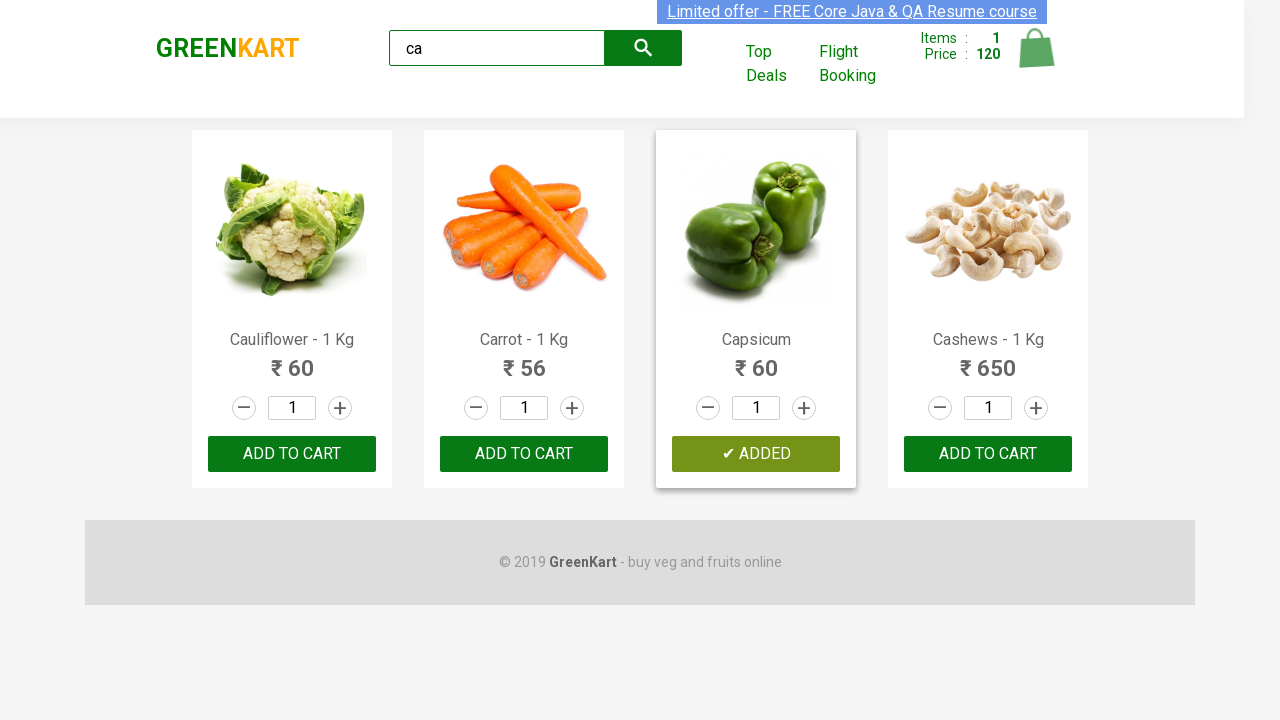

Found and clicked 'ADD TO CART' for Cashews product at (988, 454) on .products .product >> nth=3 >> button
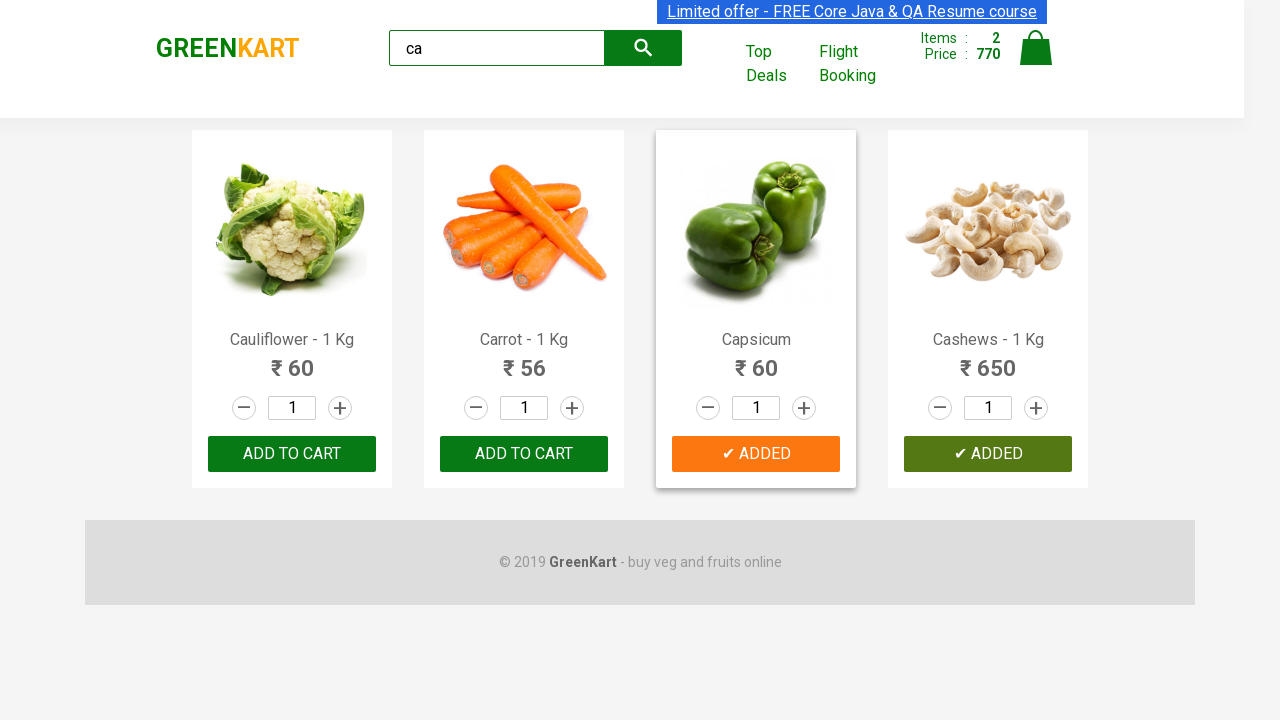

Verified brand text equals 'GREENKART'
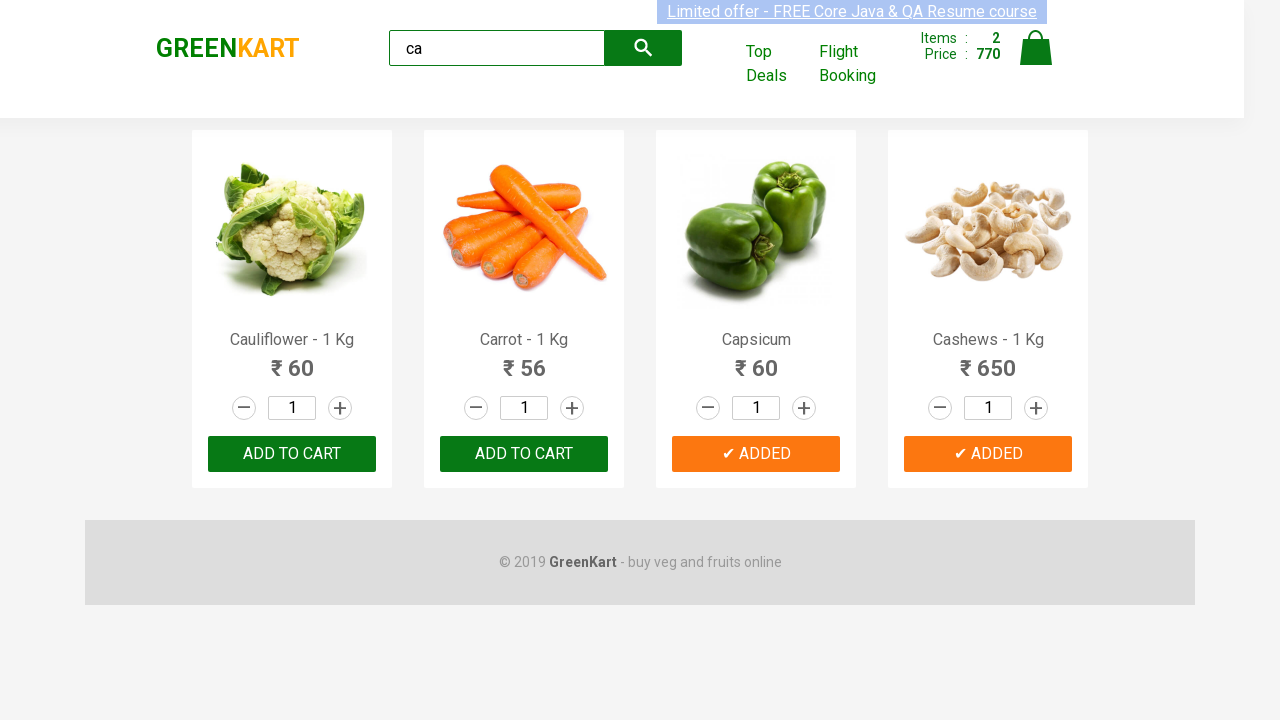

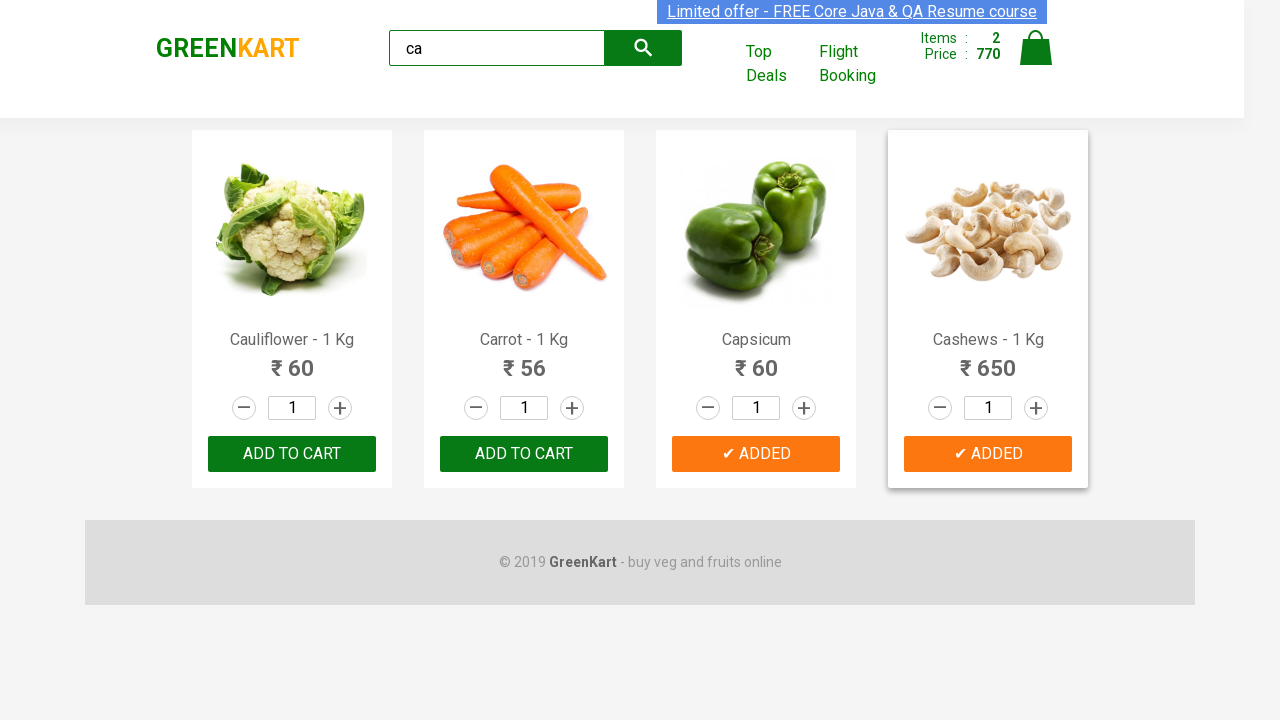